Tests a registration form by filling all fields including personal information, selecting options from dropdowns, and submitting the form to verify successful registration.

Starting URL: https://practice.cydeo.com/registration_form

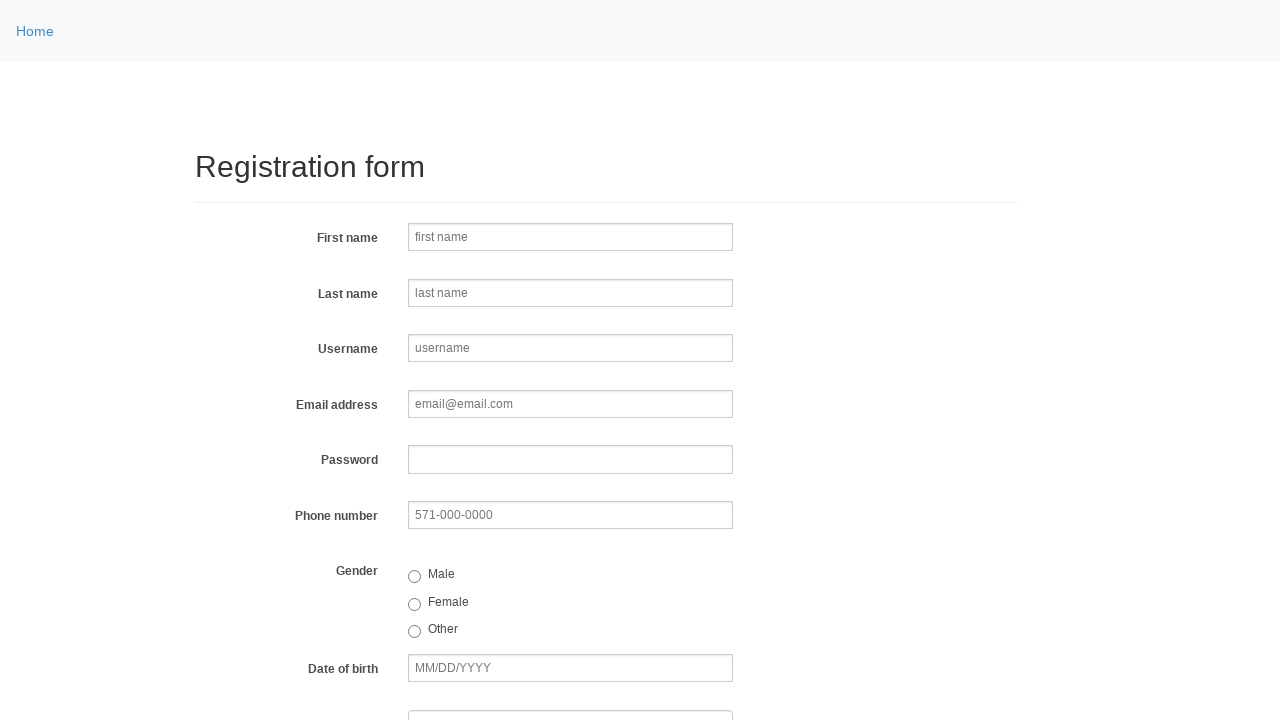

Filled first name field with 'John' on input[name='firstname']
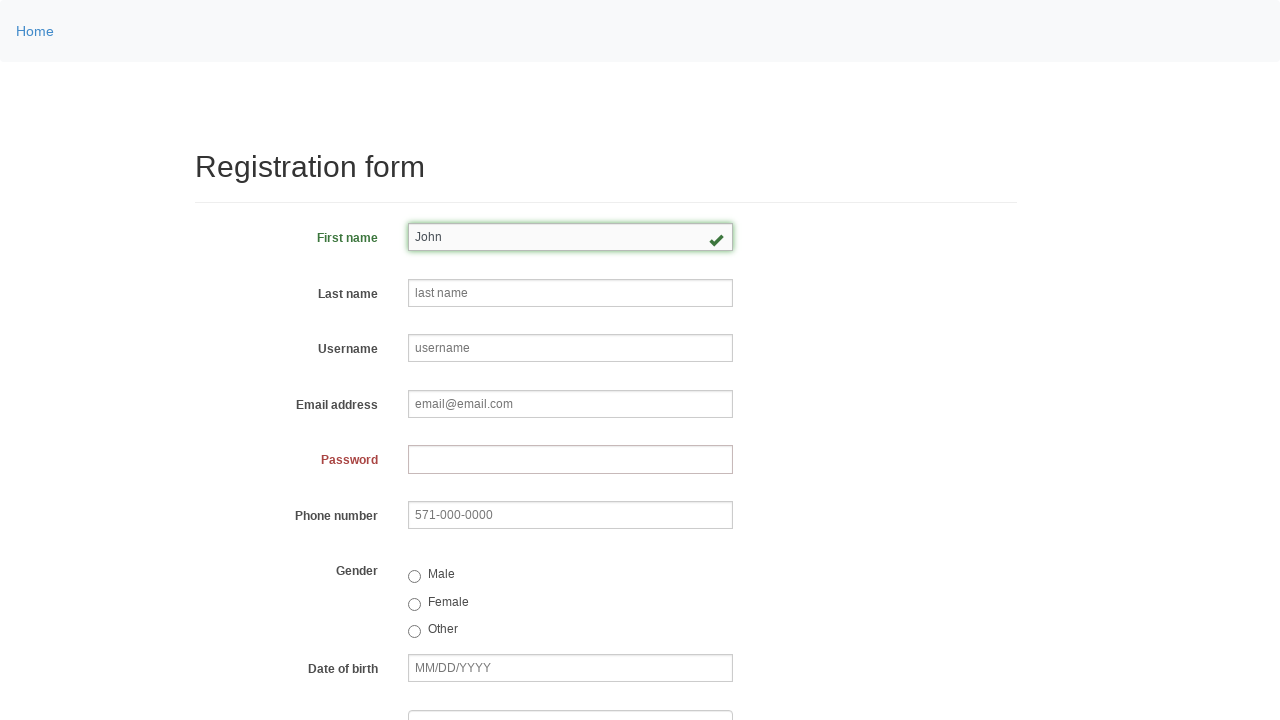

Filled last name field with 'Smith' on input[name='lastname']
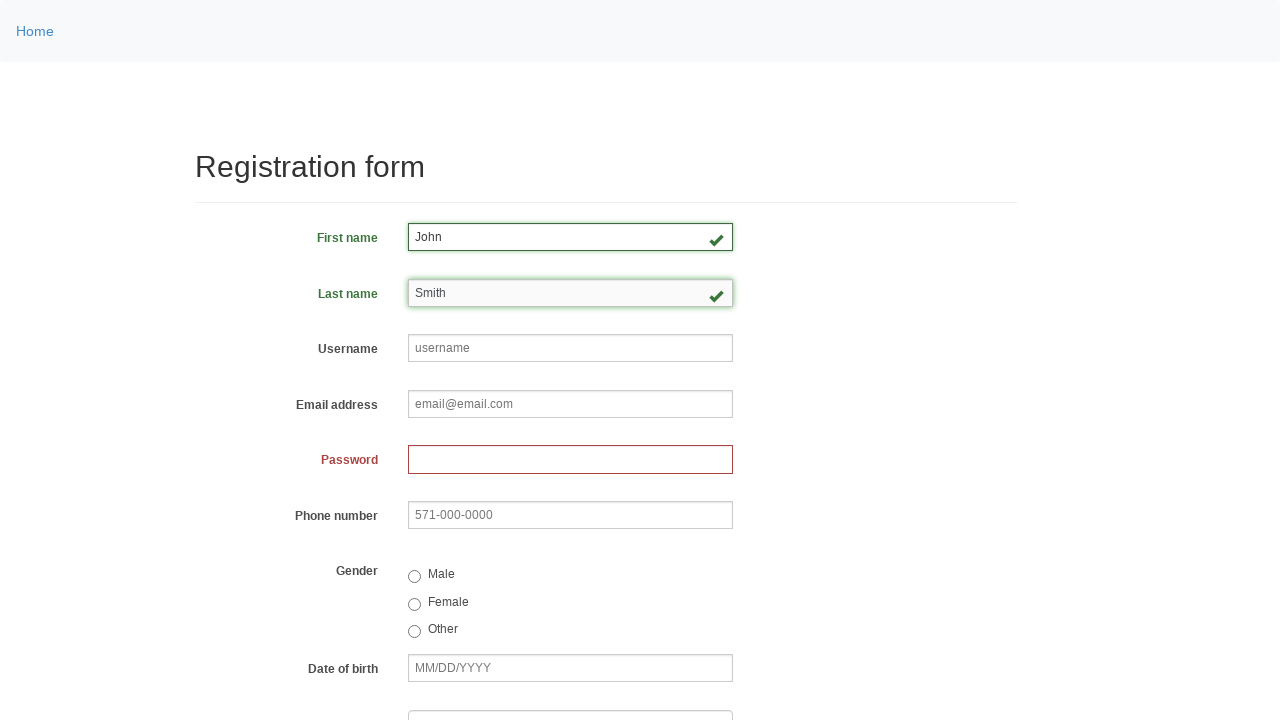

Filled username field with 'kali456' on input[name='username']
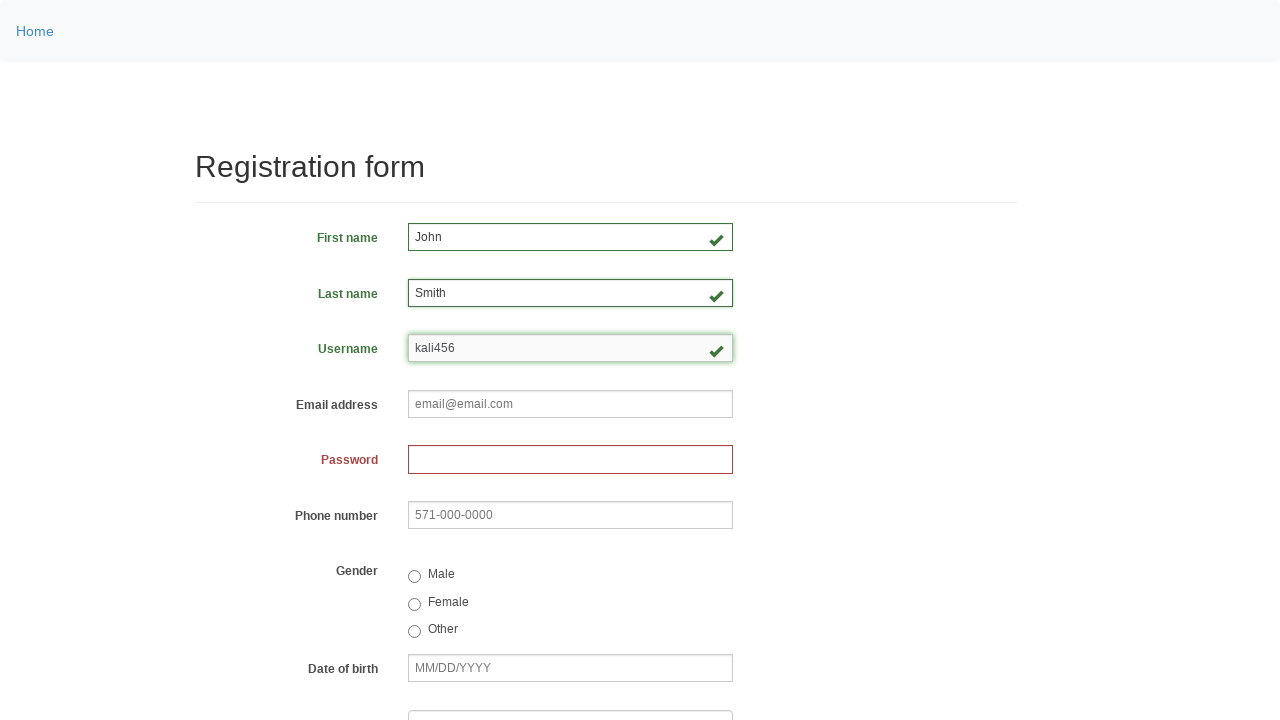

Filled email field with '1245dfgs@hotmail.com' on input[name='email']
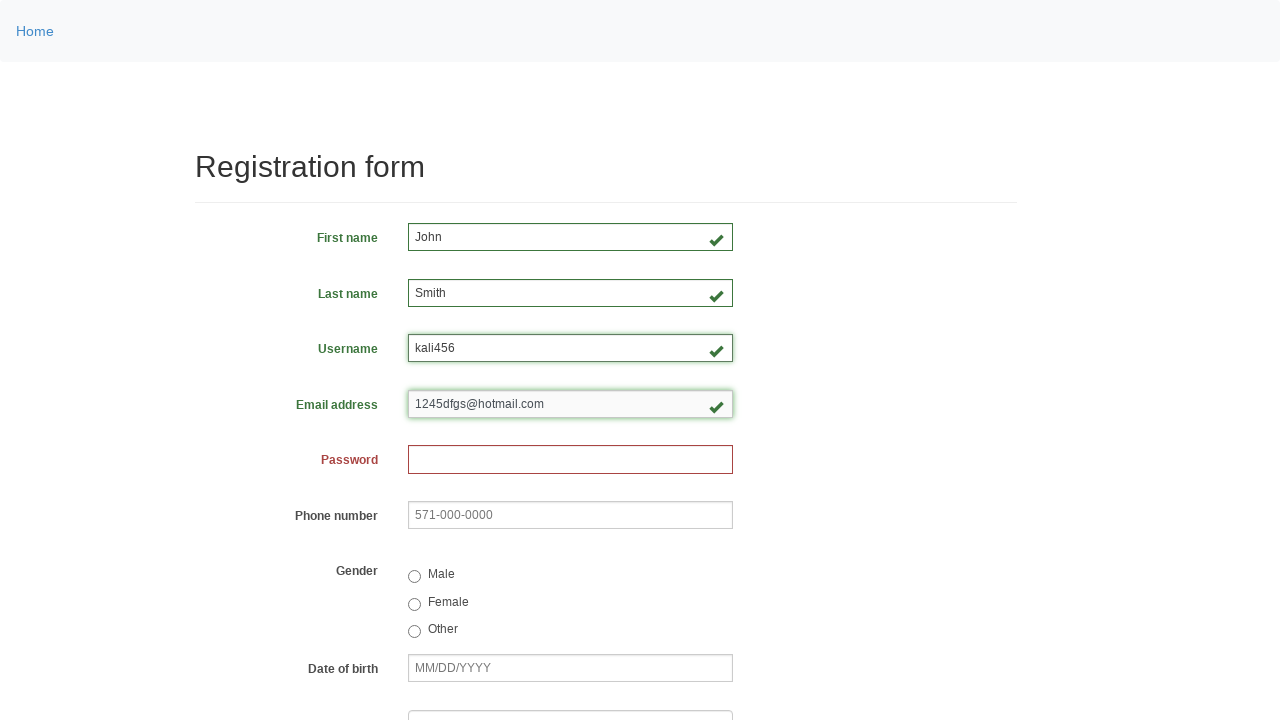

Filled password field with '345457ghf' on input[name='password']
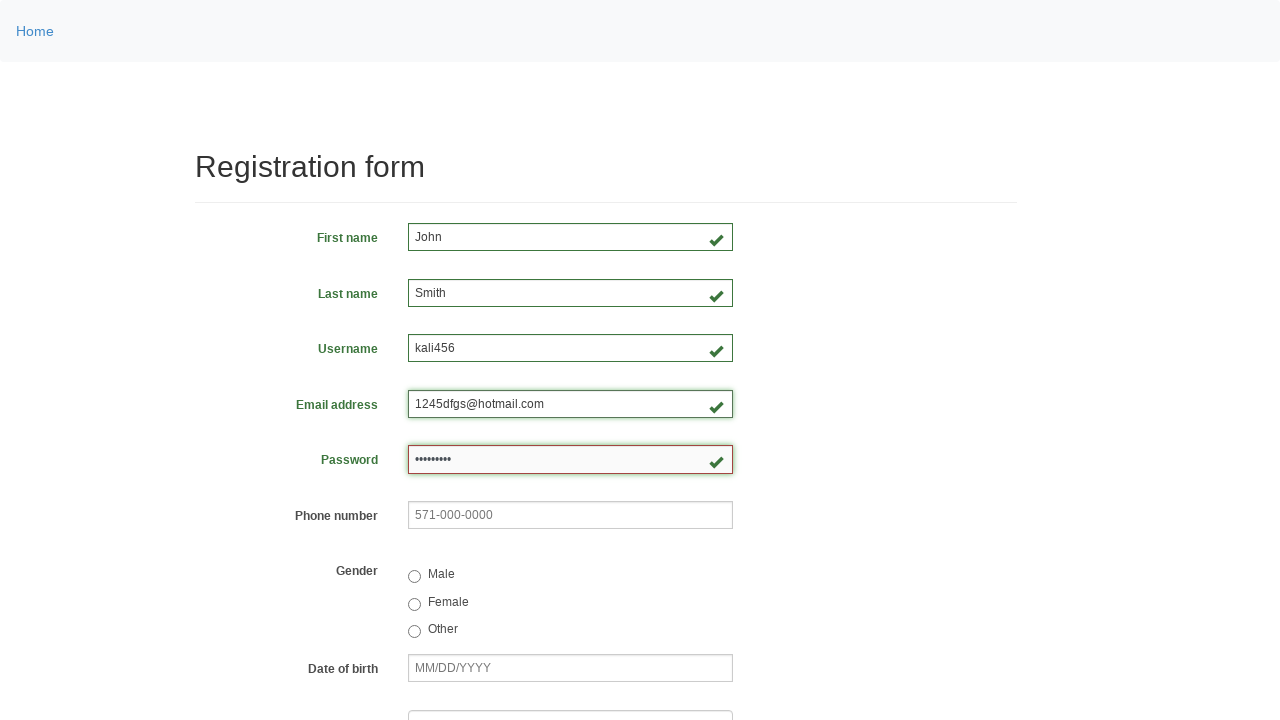

Filled phone number field with '567-345-3456' on input[name='phone']
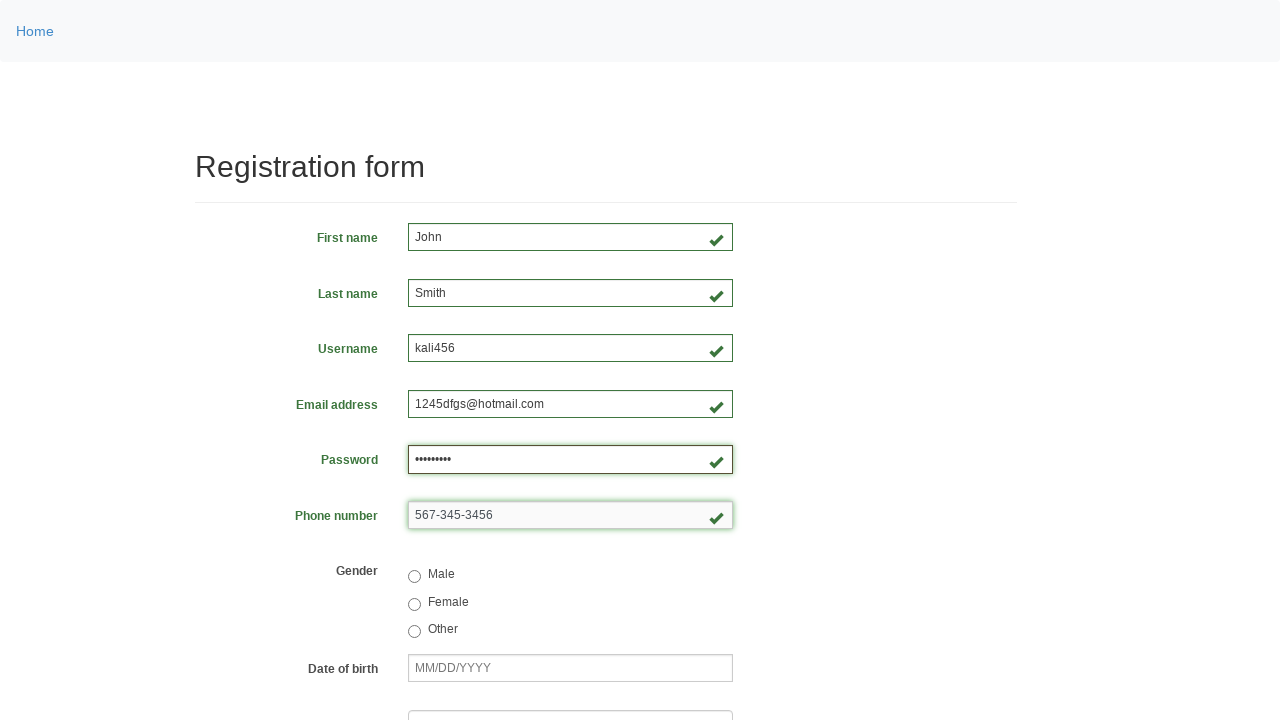

Selected 'female' gender option at (414, 604) on input[value='female']
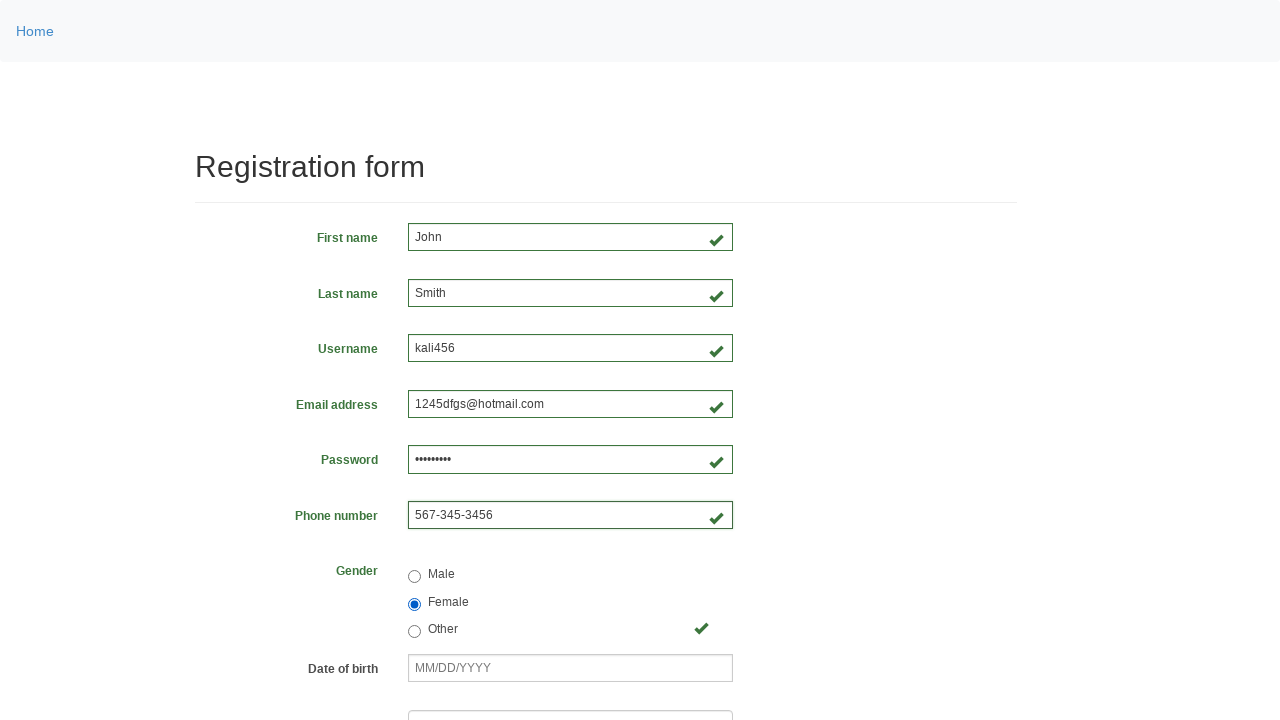

Filled date of birth field with '12/12/2003' on input[name='birthday']
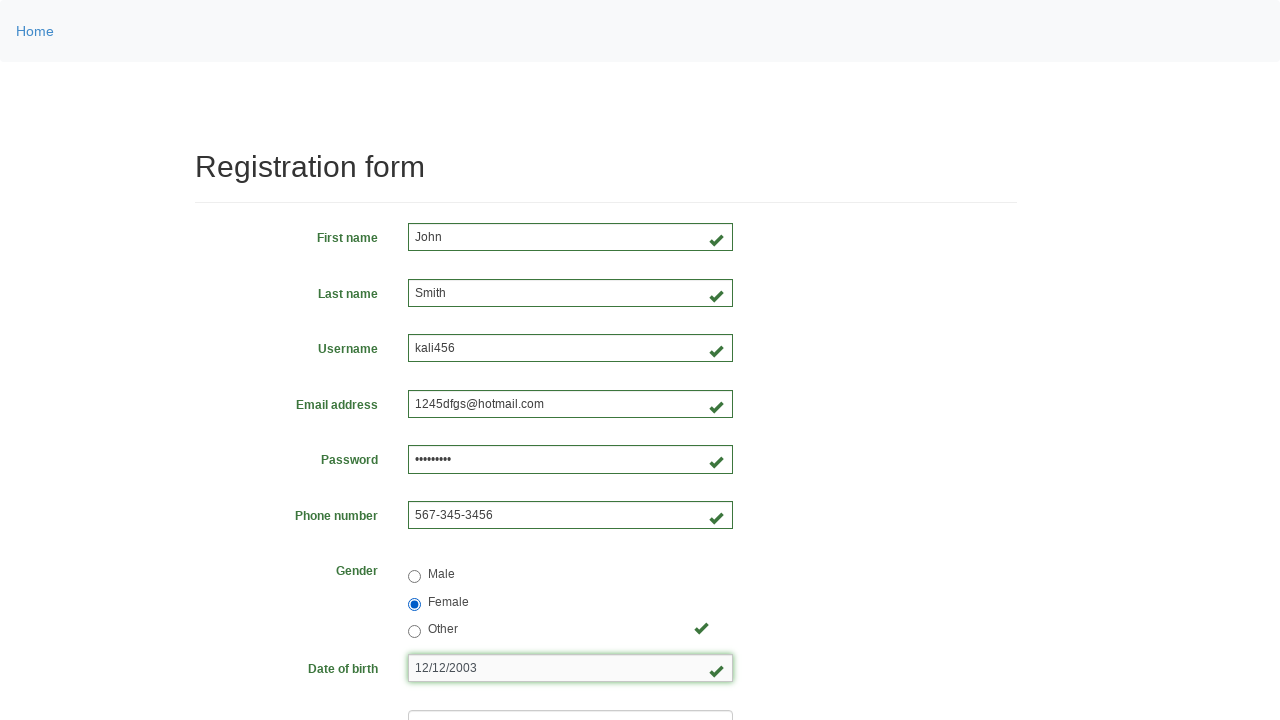

Selected 'Department of Engineering' from department dropdown on select[name='department']
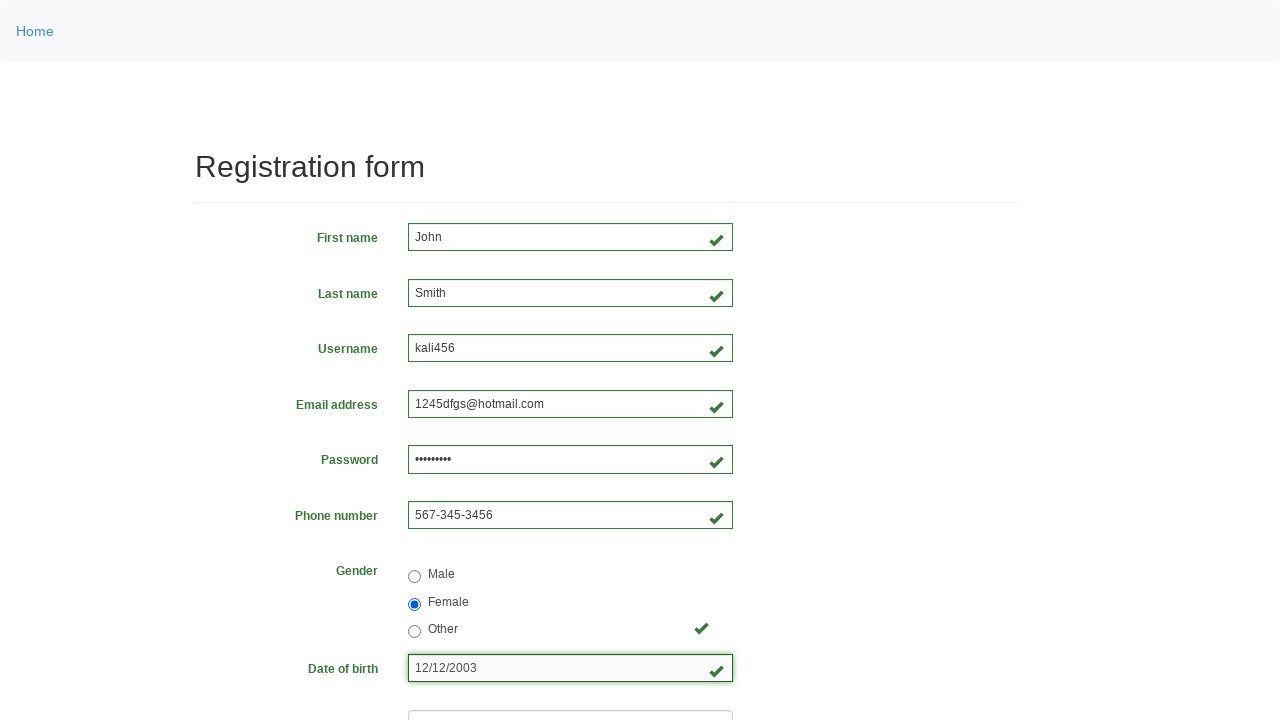

Selected 'Developer' from job title dropdown on select[name='job_title']
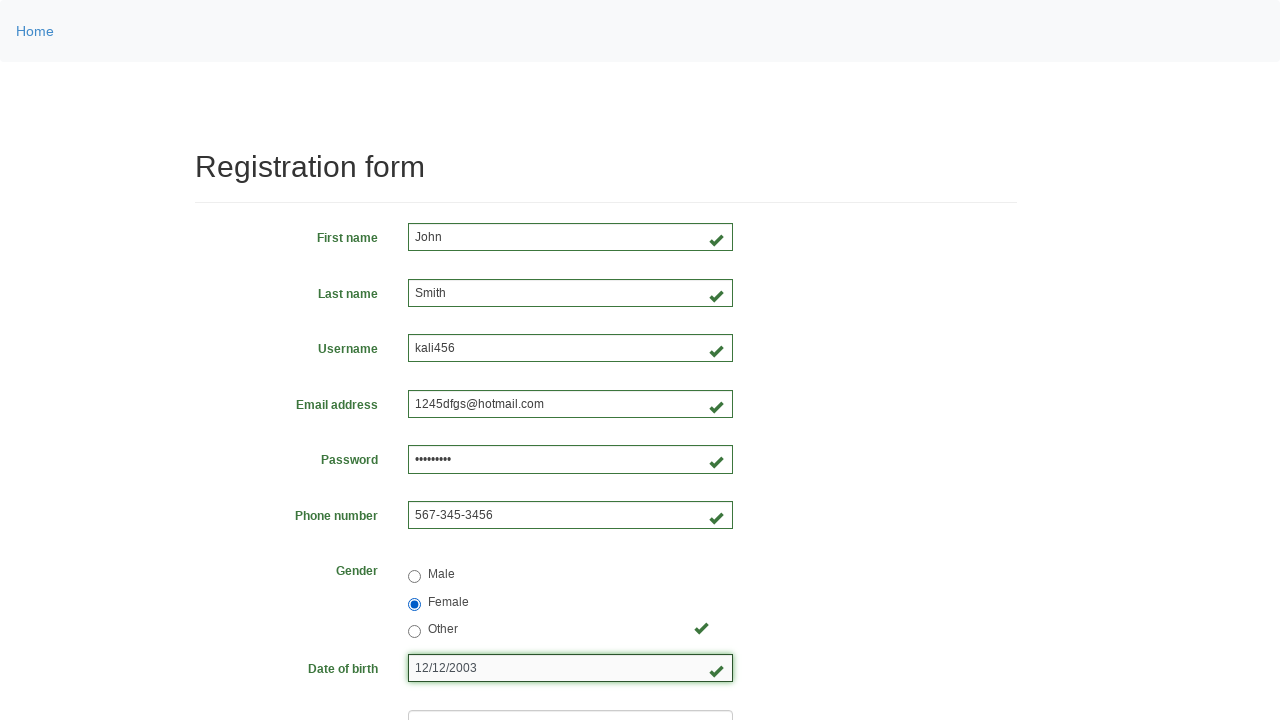

Selected 'javascript' programming language checkbox at (520, 468) on input[value='javascript']
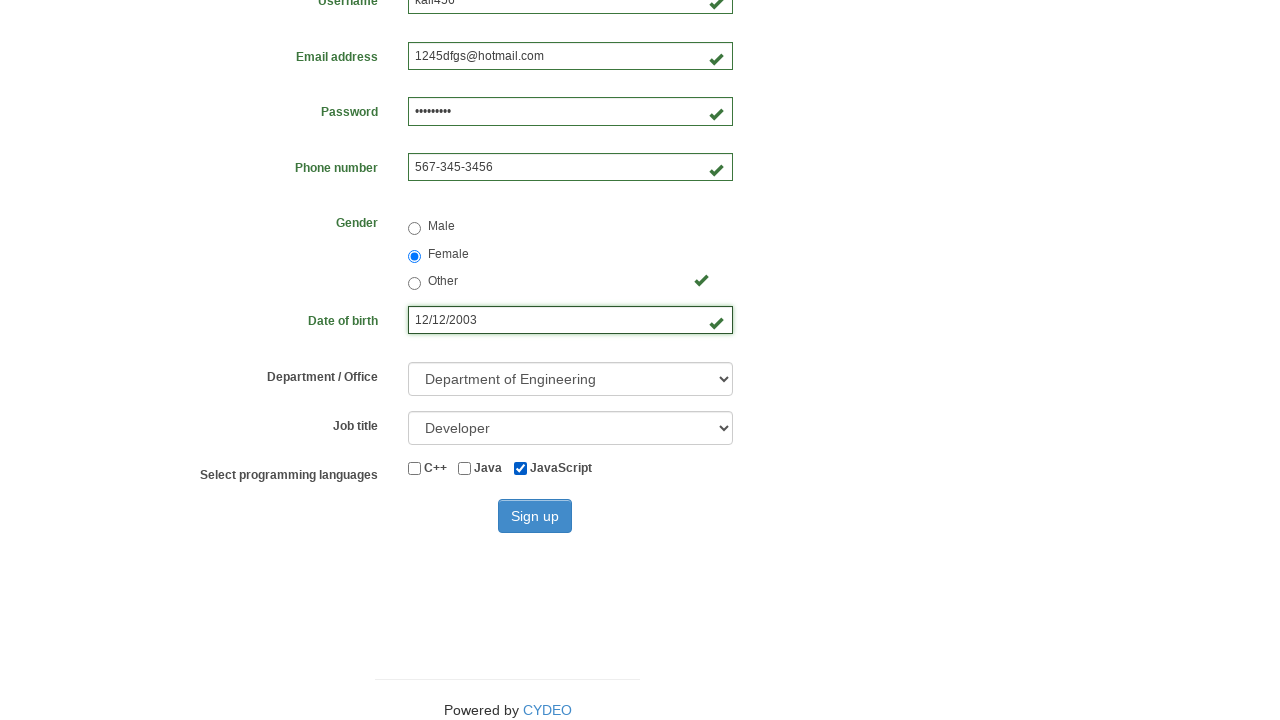

Clicked sign up button to submit registration form at (535, 516) on button#wooden_spoon
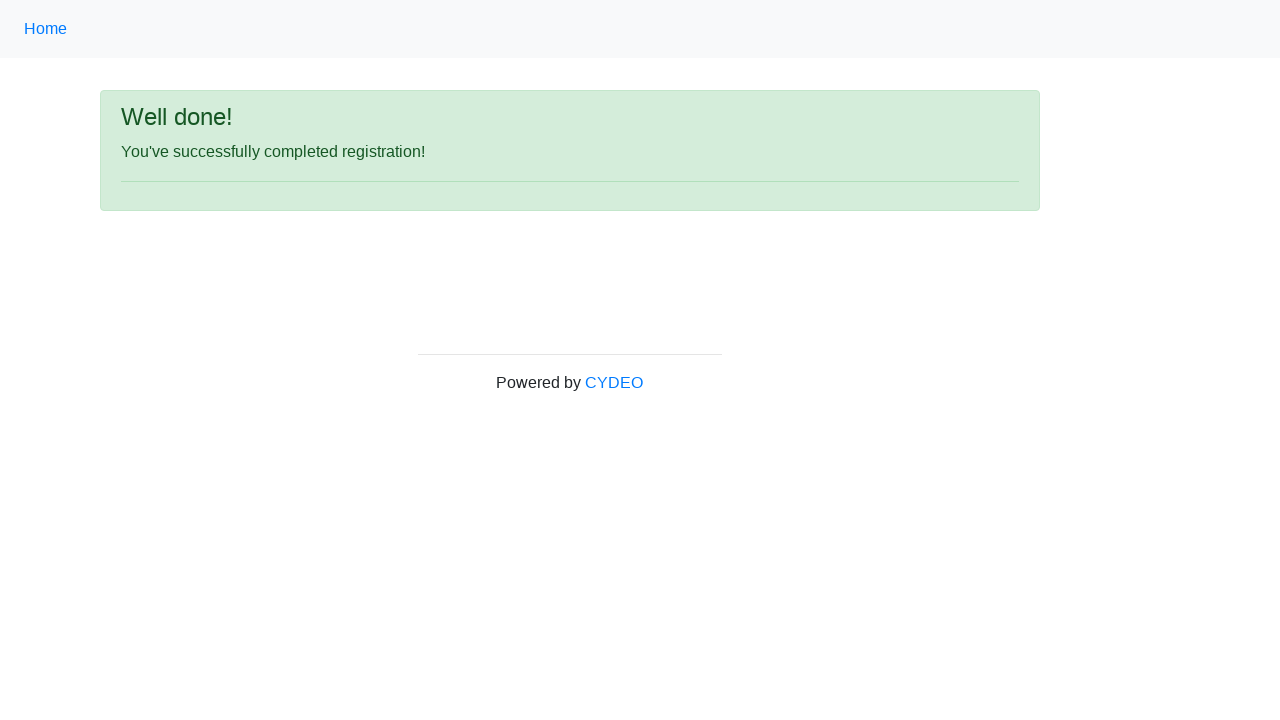

Verified success message appeared confirming registration completion
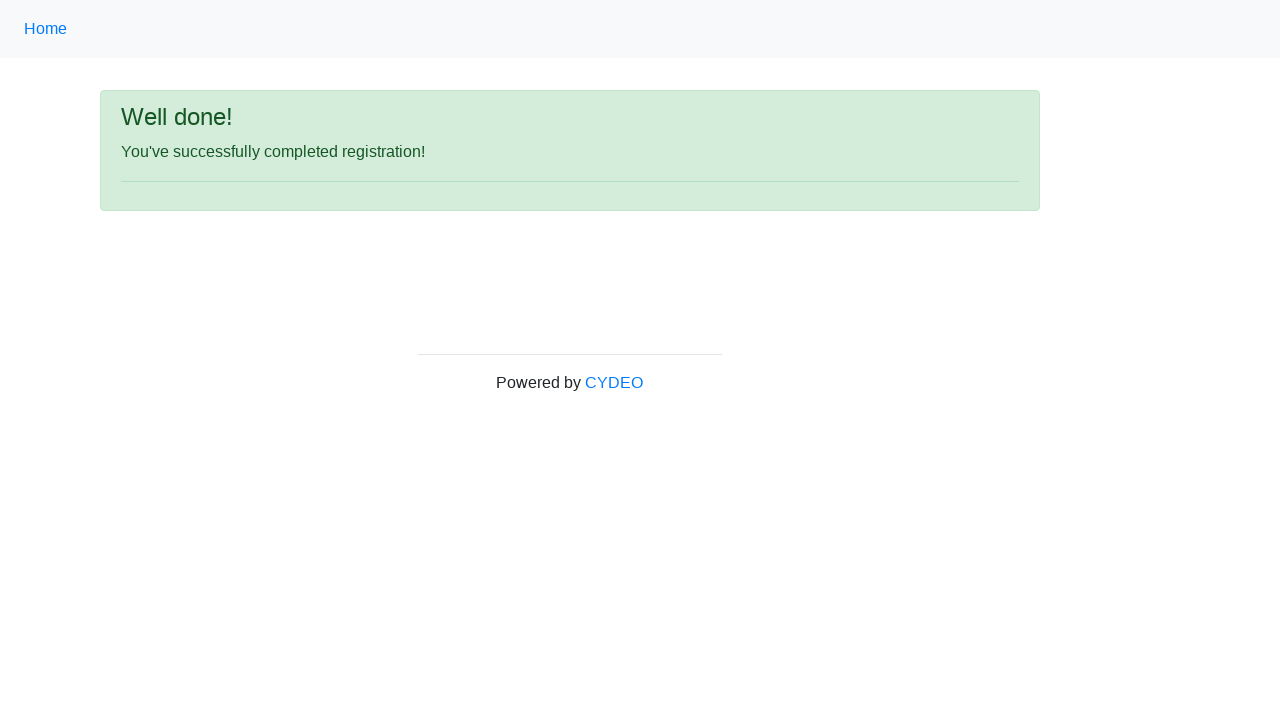

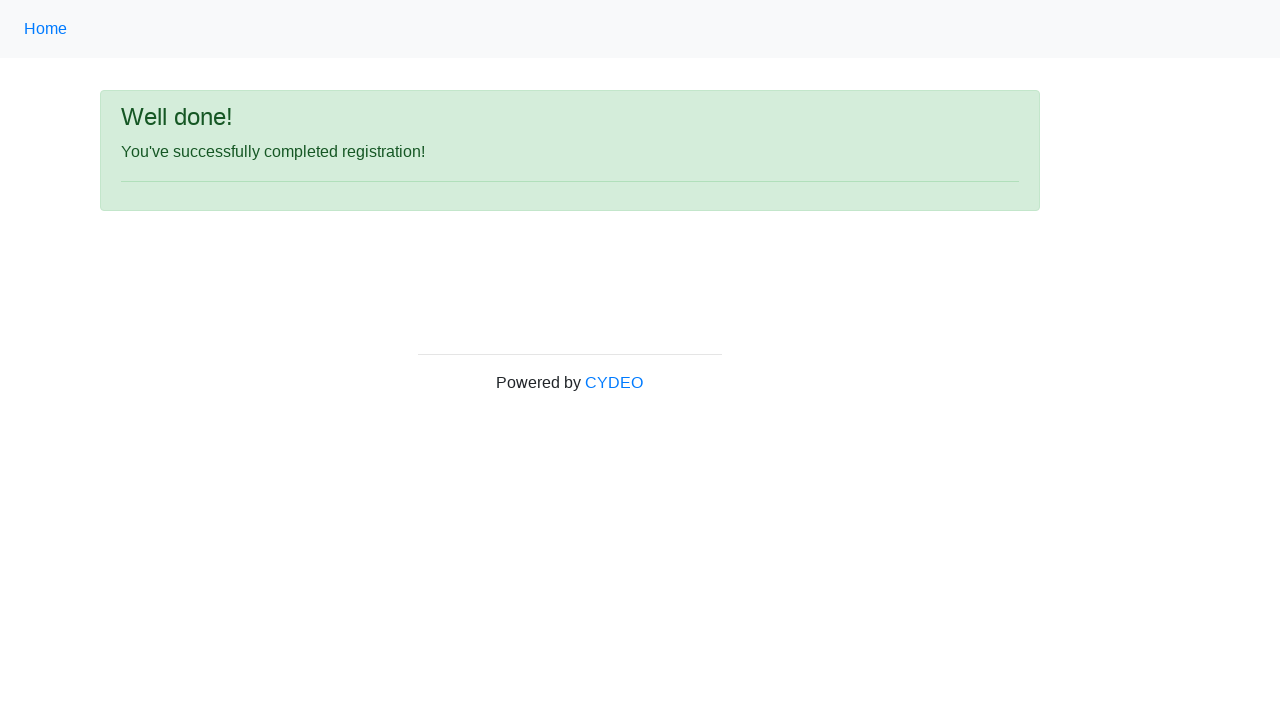